Navigates to the Crawlee documentation website and performs infinite scrolling to load all dynamic content on the page.

Starting URL: https://crawlee.dev/

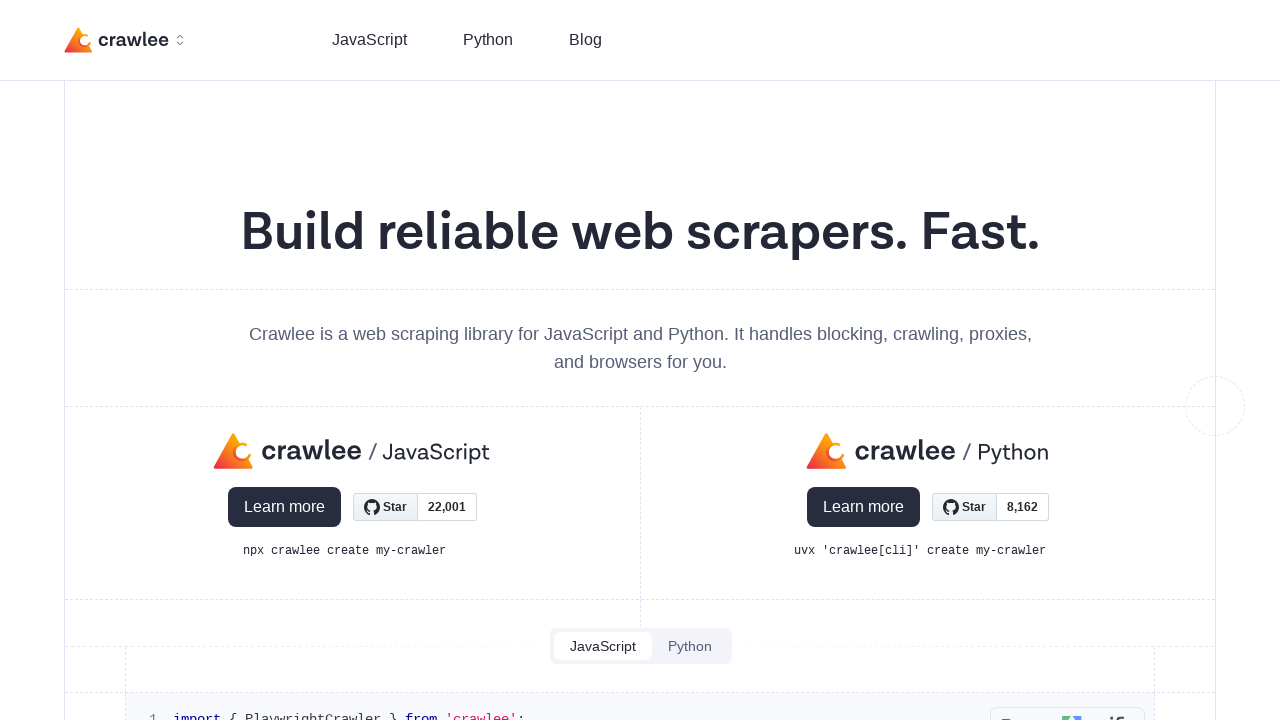

Navigated to Crawlee documentation website
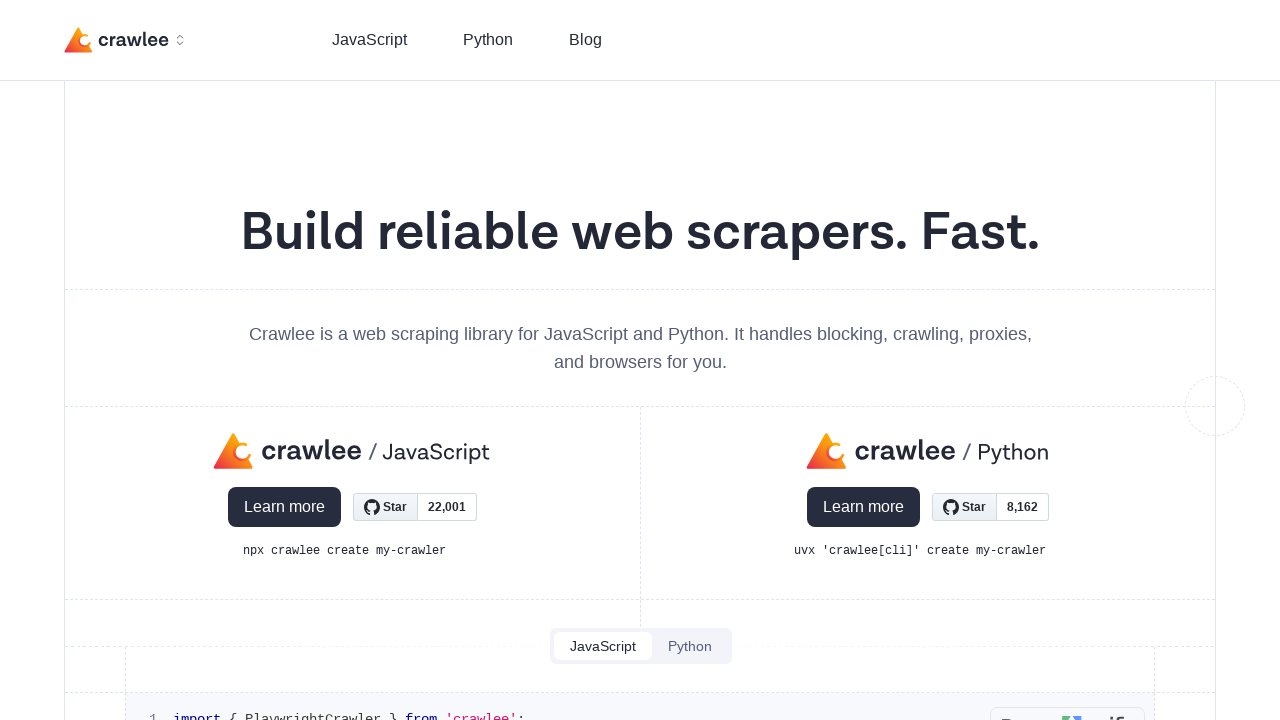

Page loaded with networkidle state
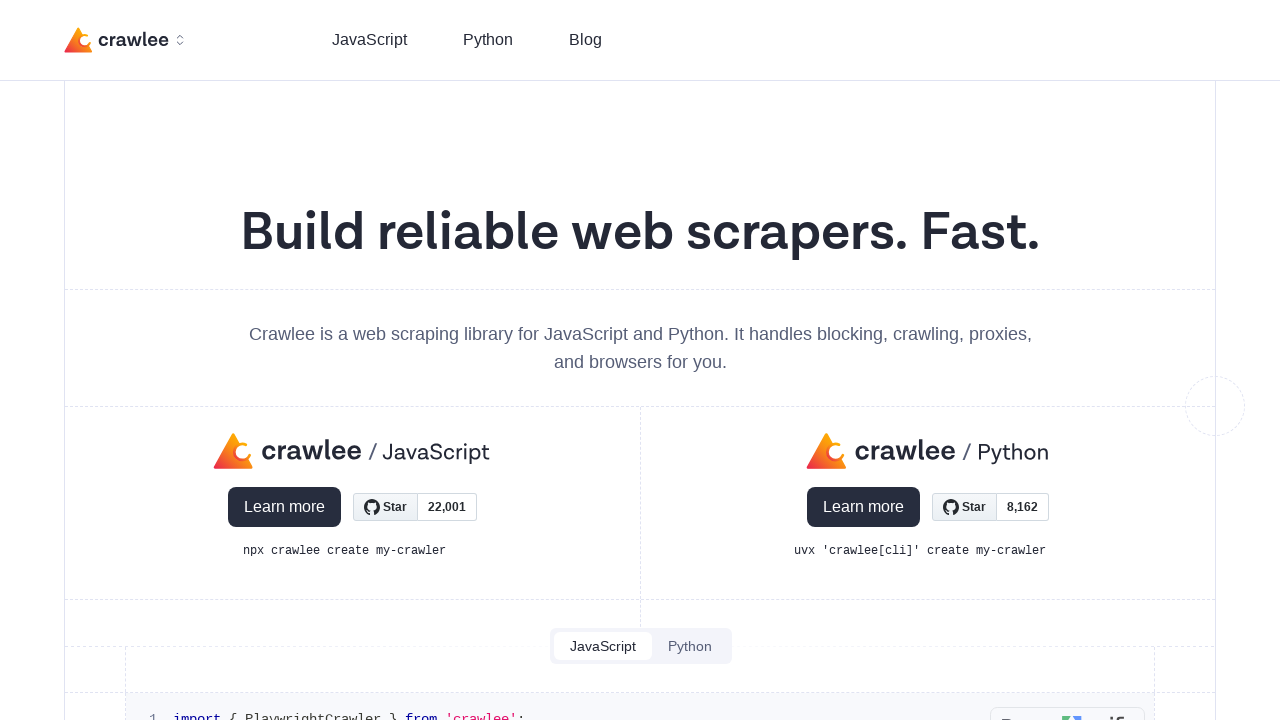

Scrolled to bottom of page
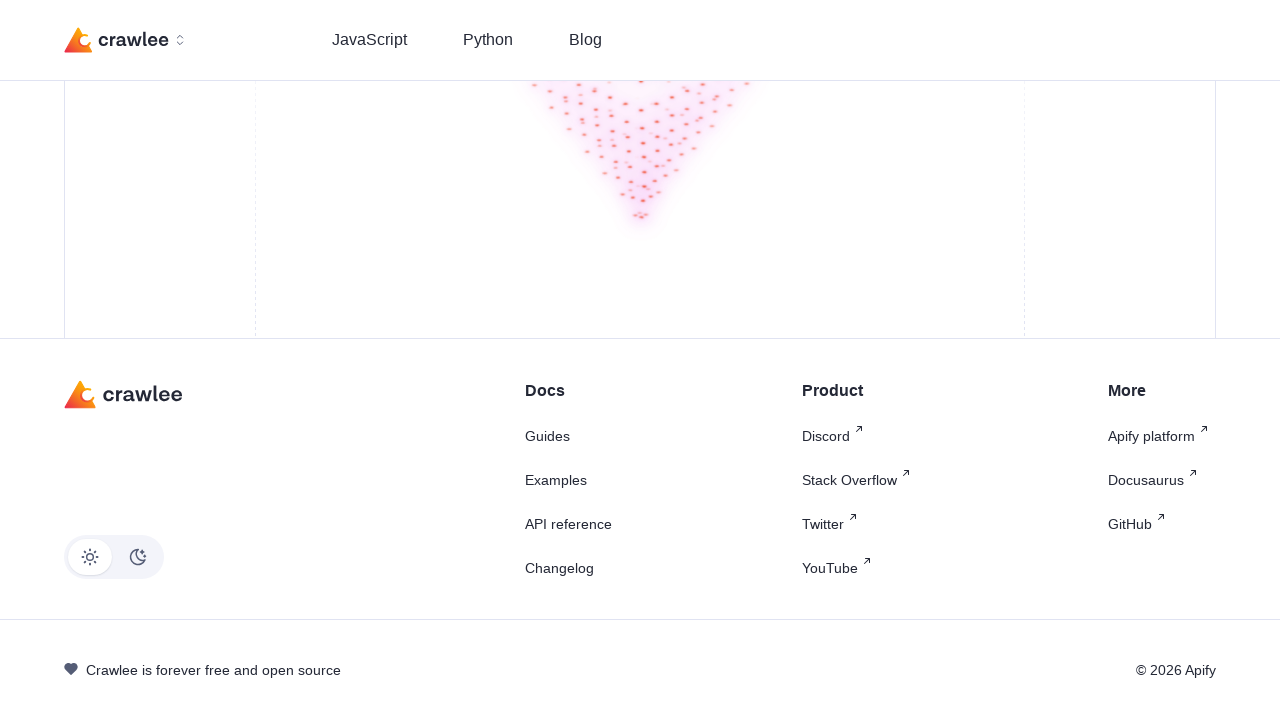

Waited 1 second for content to load
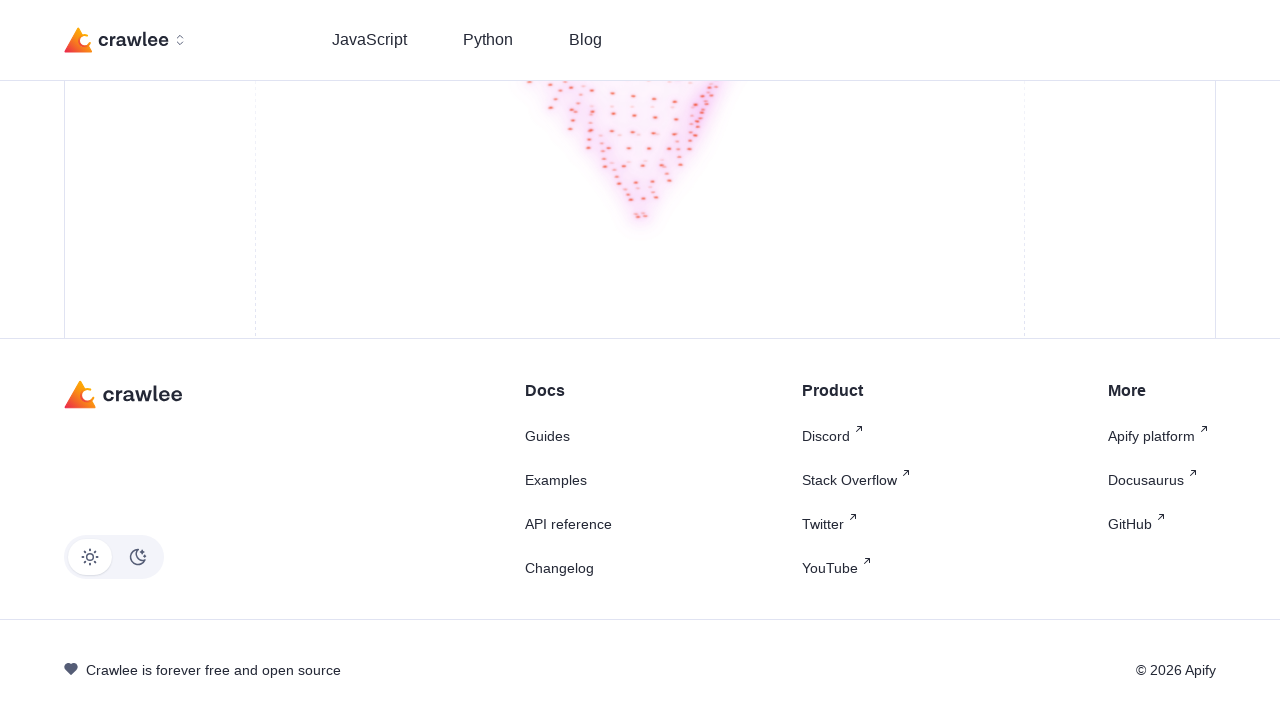

Retrieved new page height: 2874
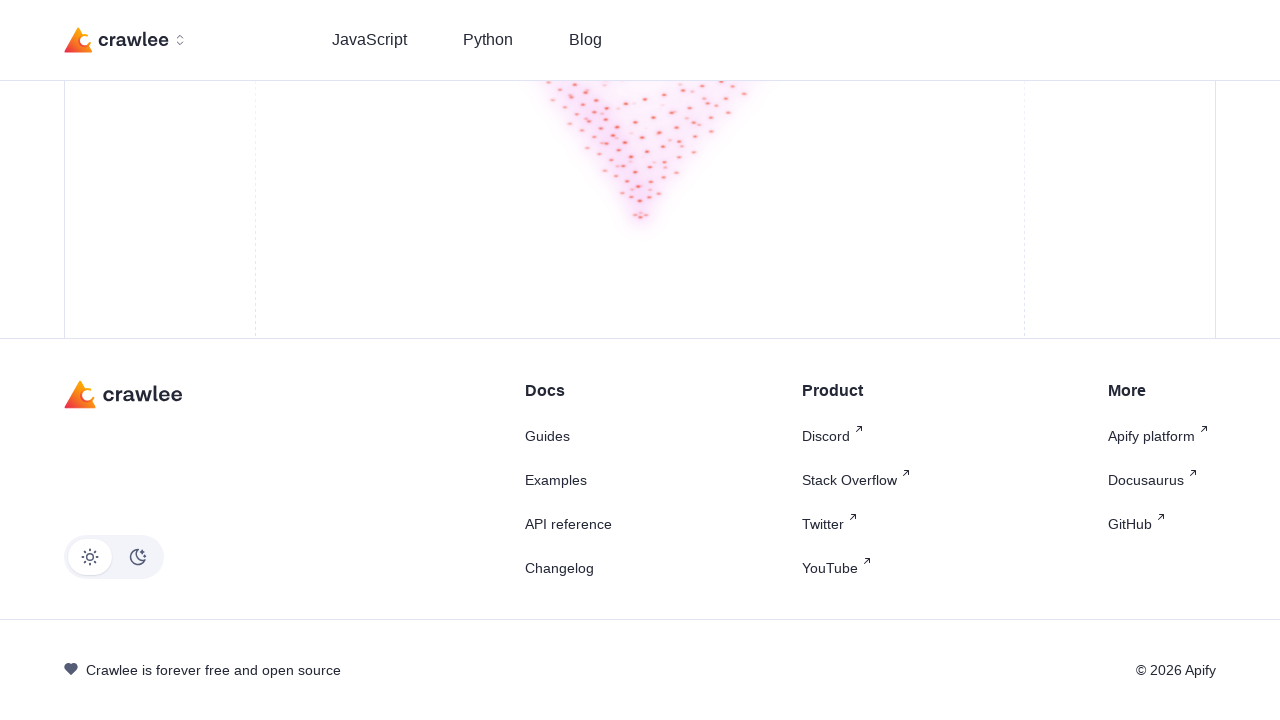

Scrolled to bottom of page
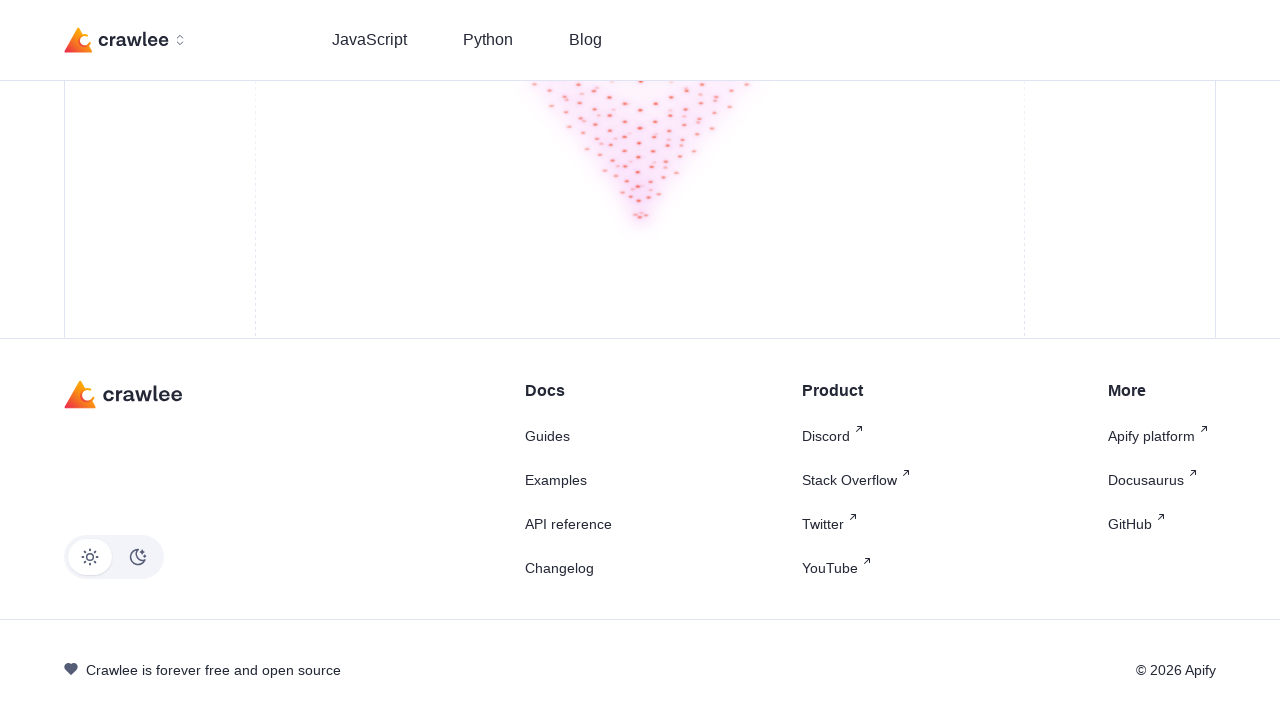

Waited 1 second for content to load
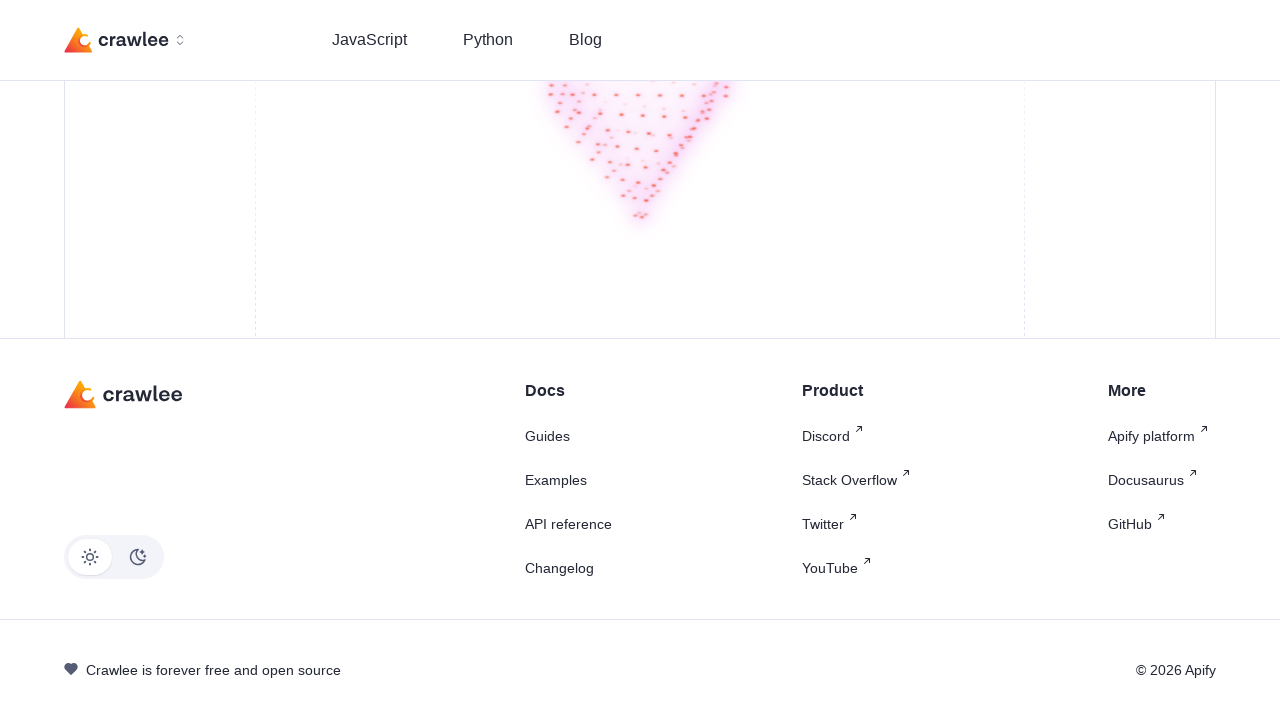

Retrieved new page height: 2874
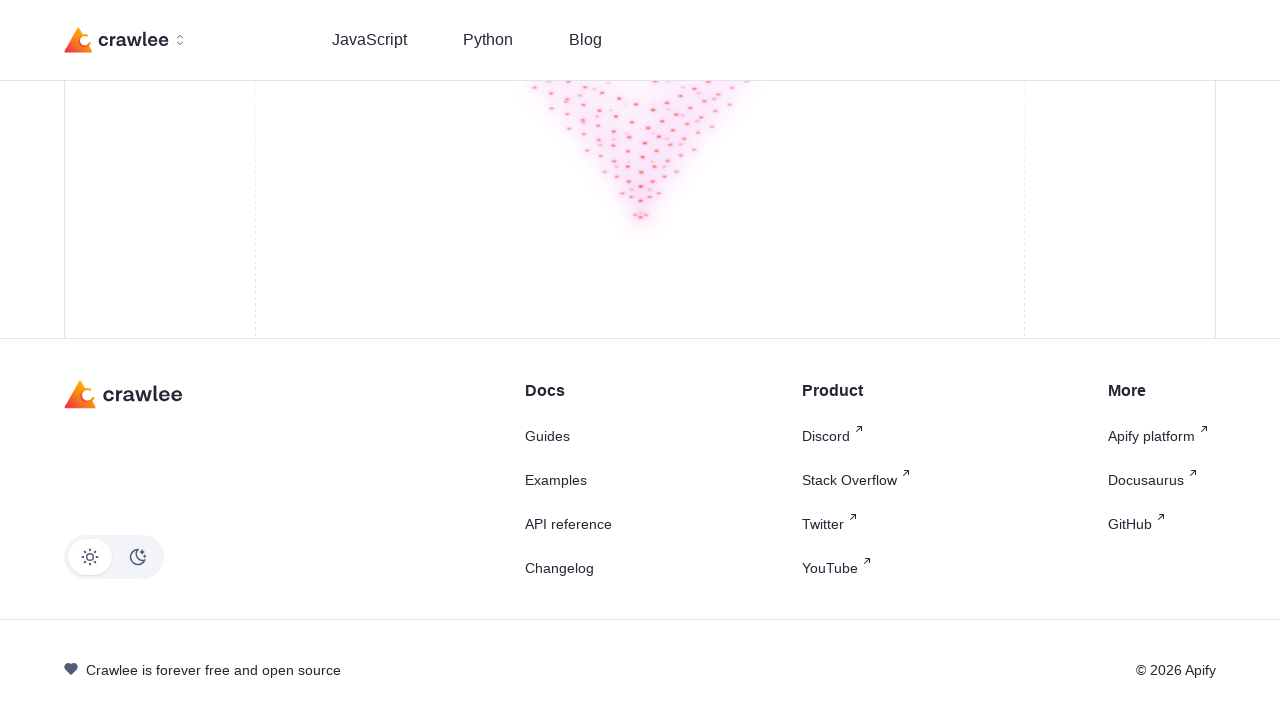

No new content loaded - infinite scroll complete
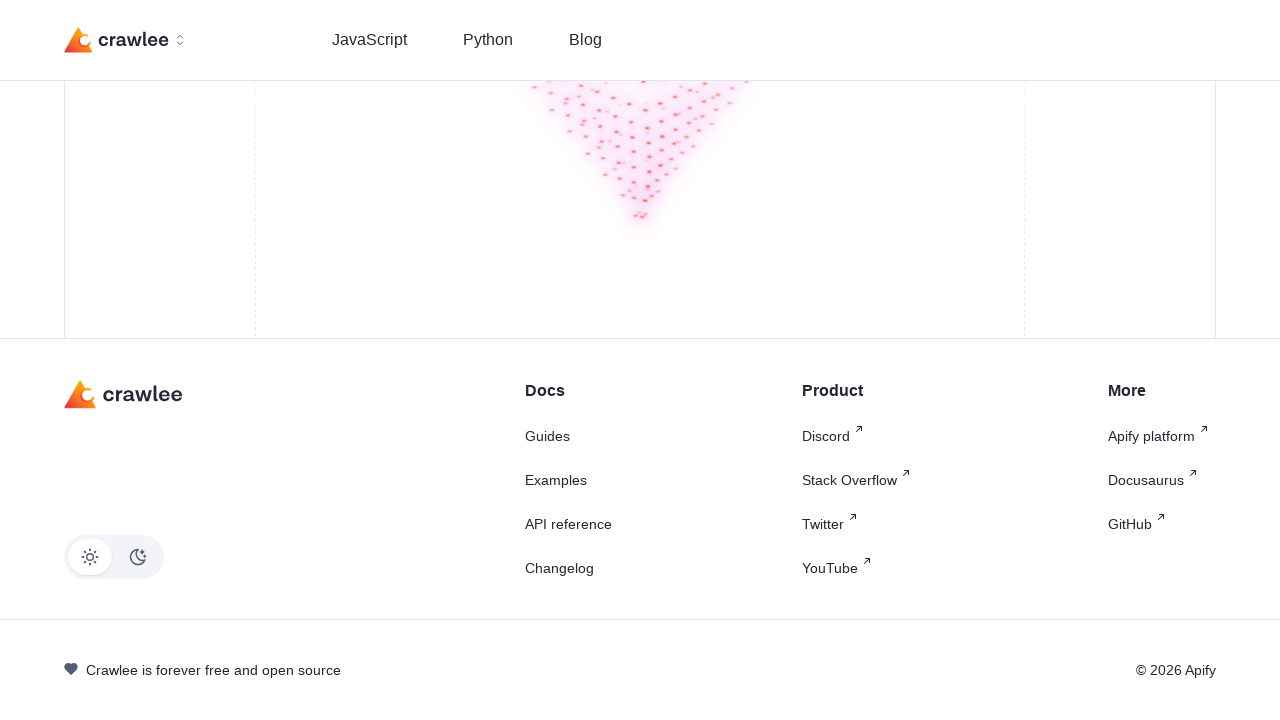

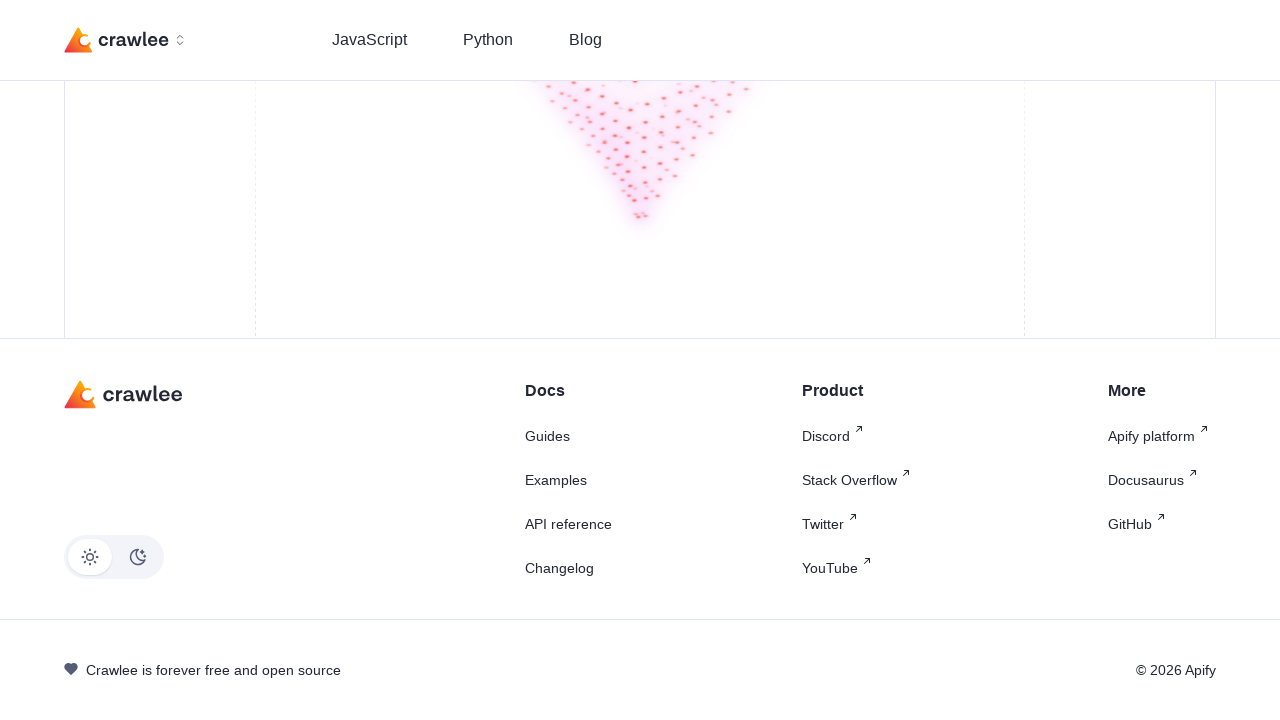